Opens the main page, clicks the Articles button, and verifies that at least 5 article previews are displayed on the page.

Starting URL: https://wearecommunity.io

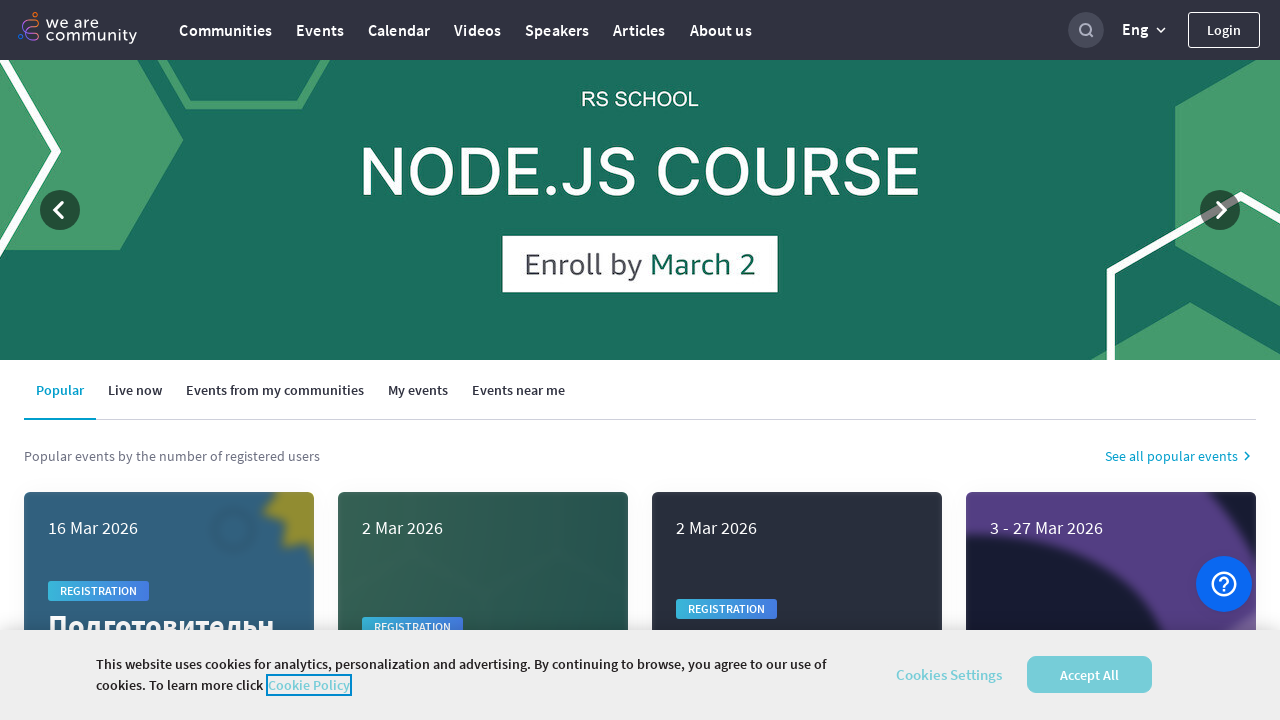

Navigated to main page at https://wearecommunity.io
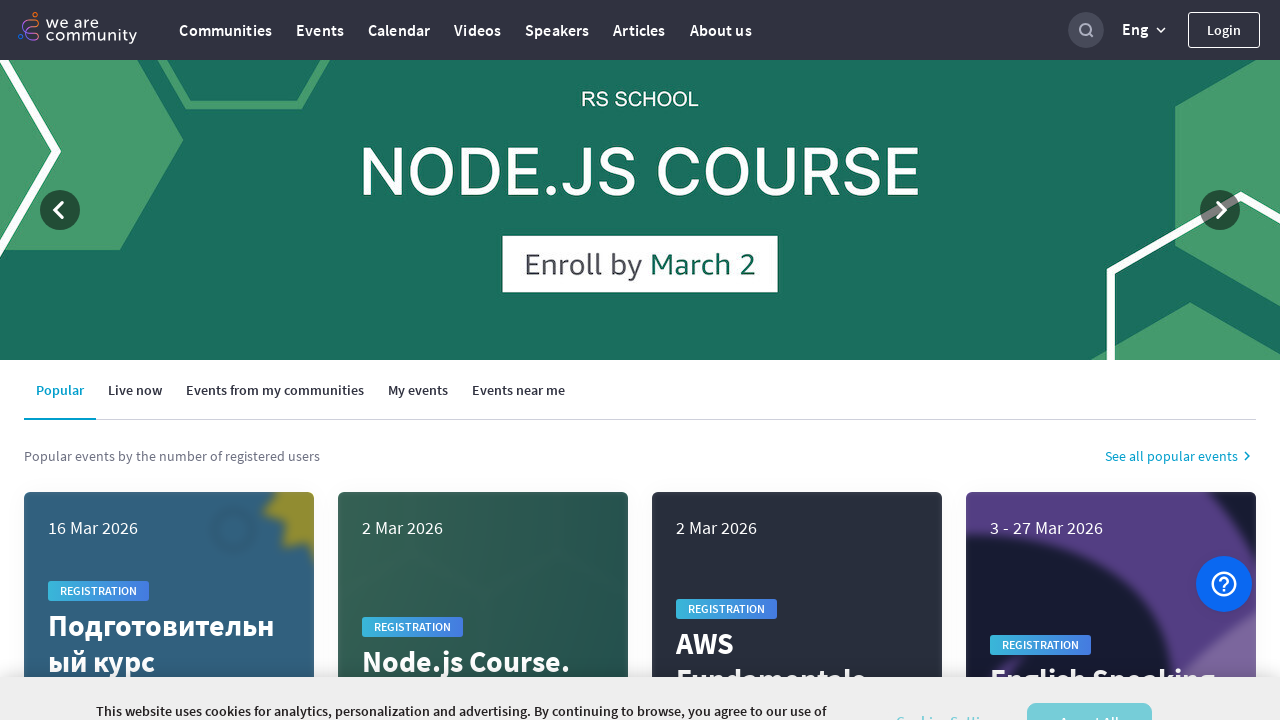

Clicked the Articles button at (639, 30) on a:text('Articles')
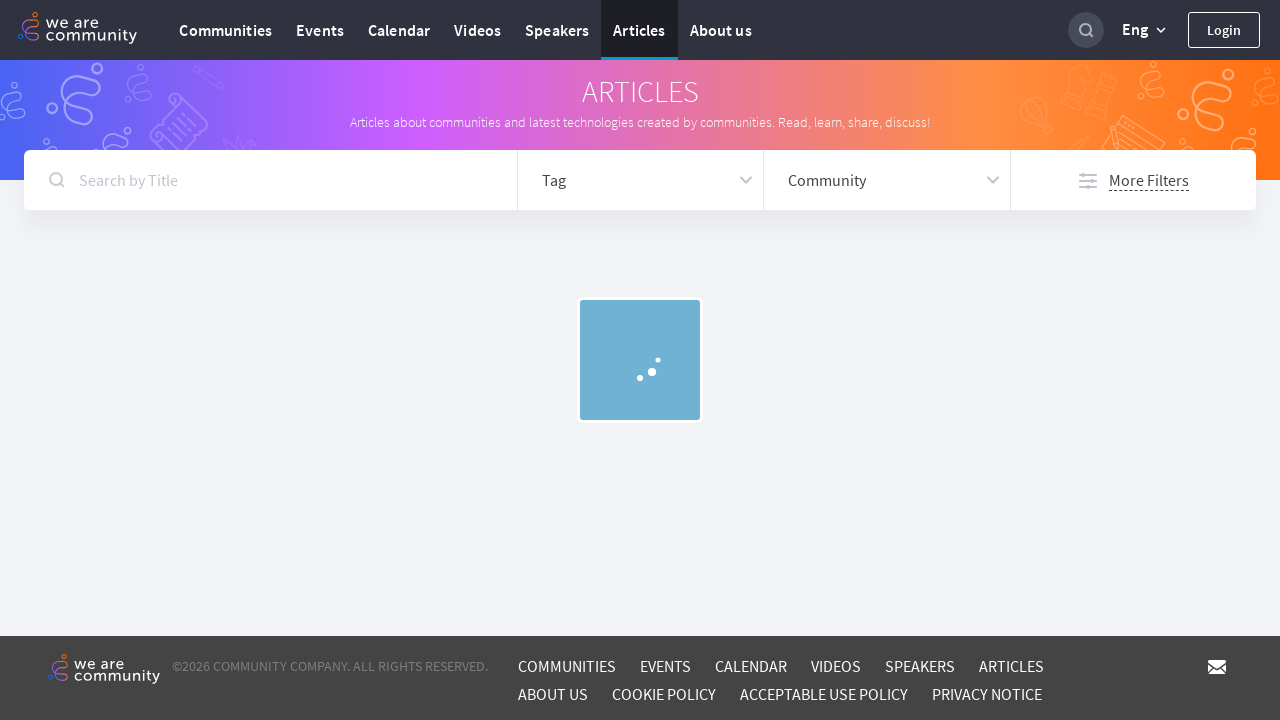

Article card wrappers loaded on the page
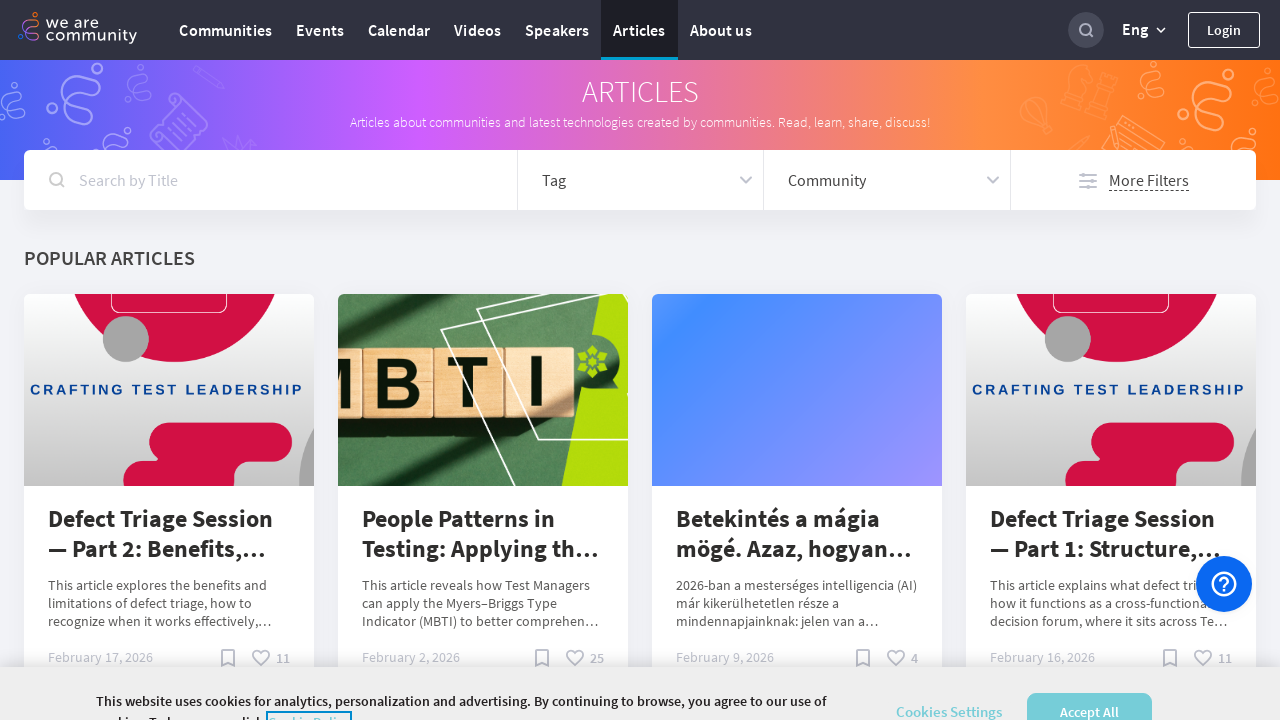

Found 11 article previews on the page
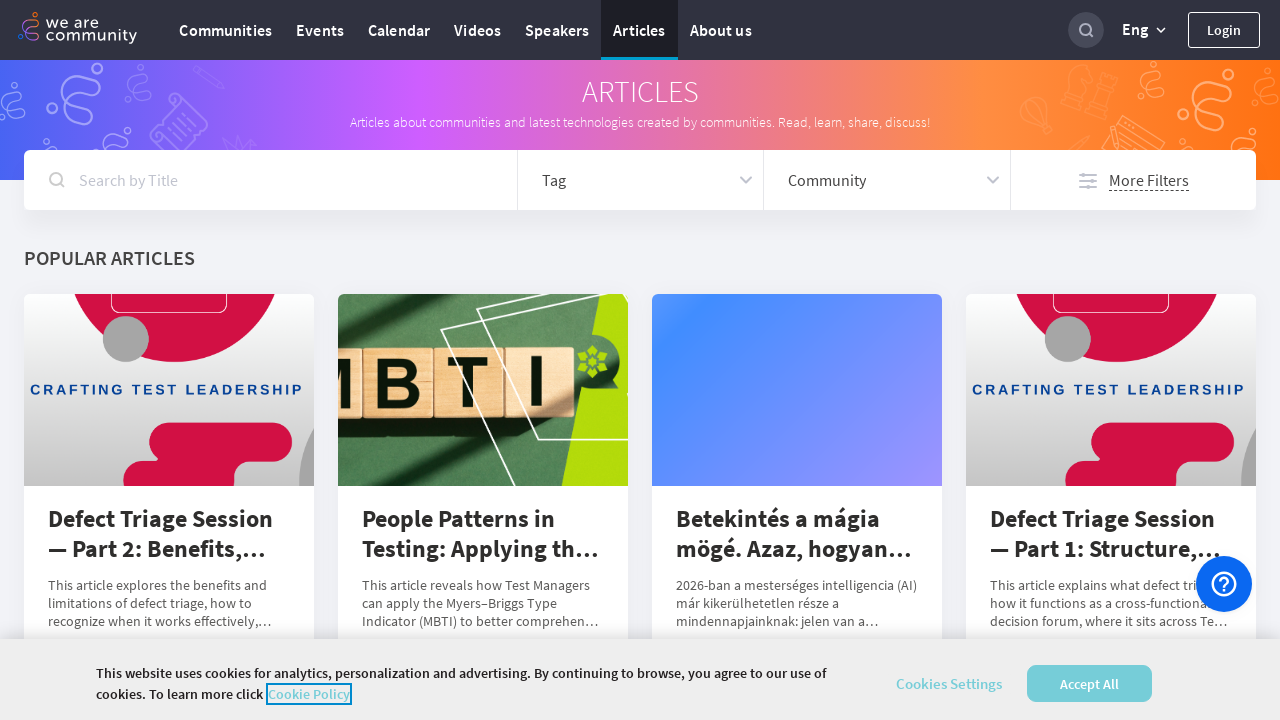

Verified that at least 5 article previews are displayed
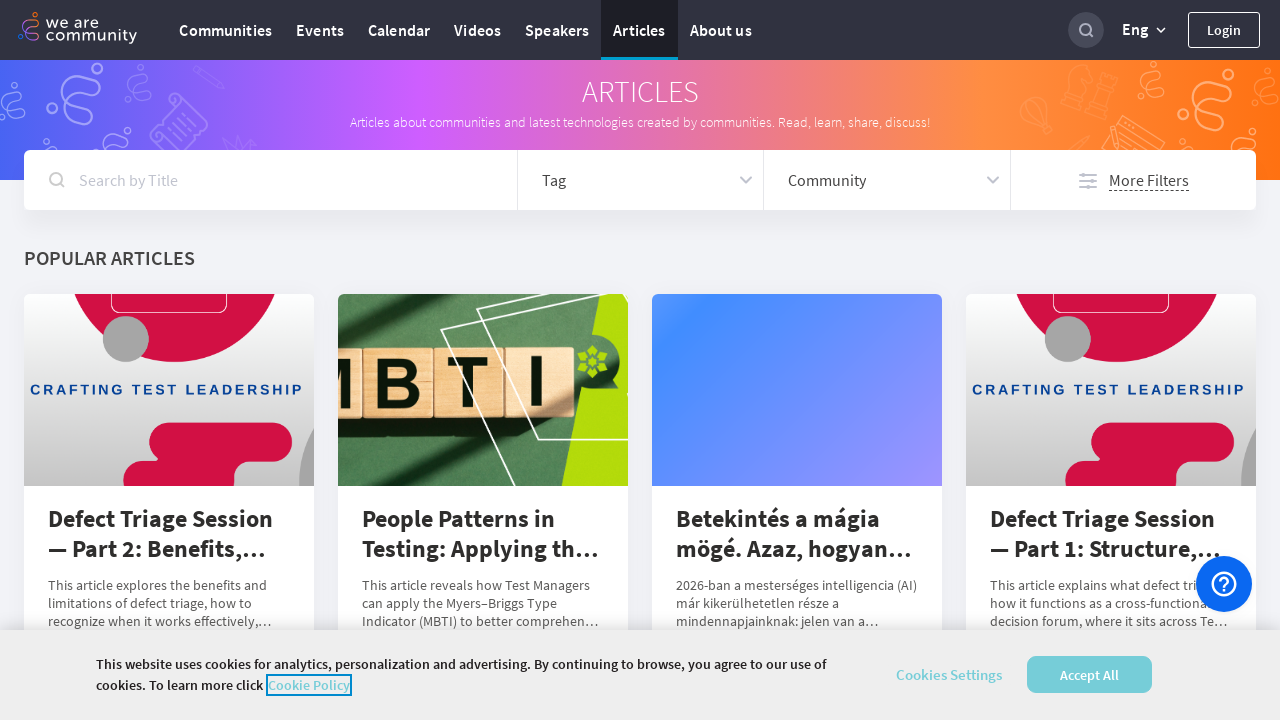

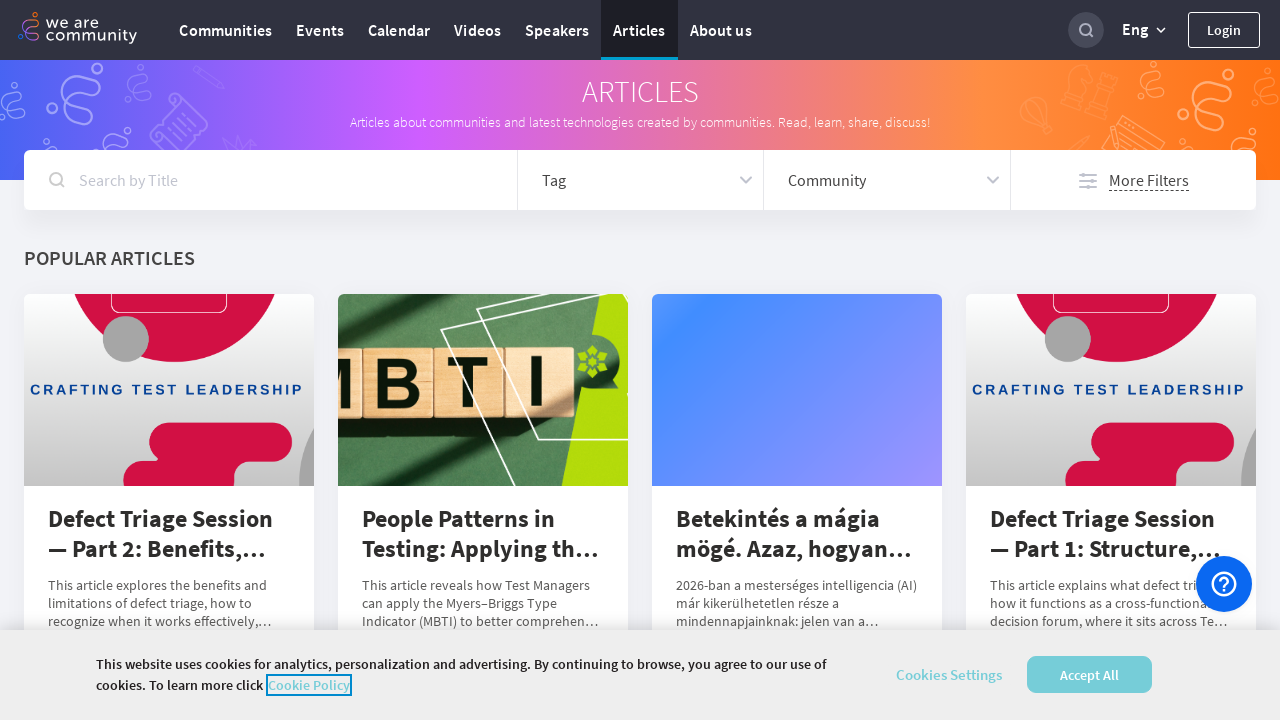